Tests an e-commerce shopping flow by adding specific vegetables (Brocolli, Cucumber, Beetroot) to cart, proceeding to checkout, applying a promo code, and placing an order.

Starting URL: https://rahulshettyacademy.com/seleniumPractise/#/

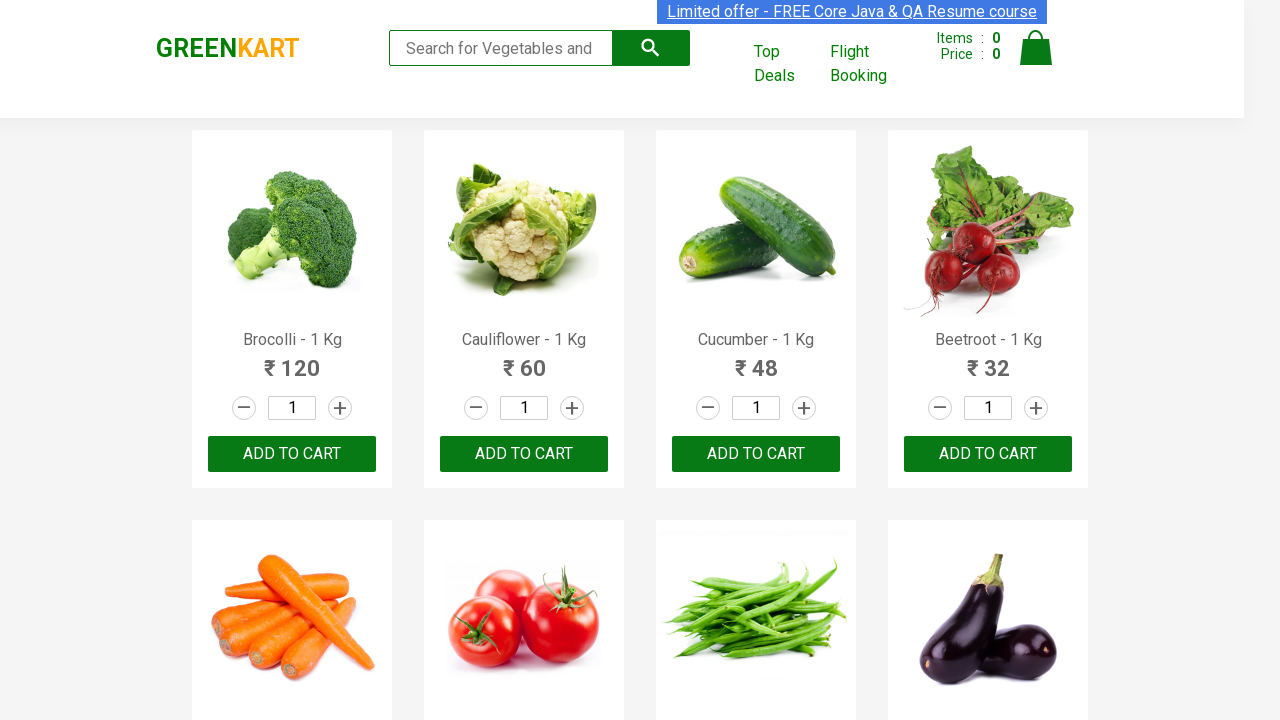

Waited for product names to load
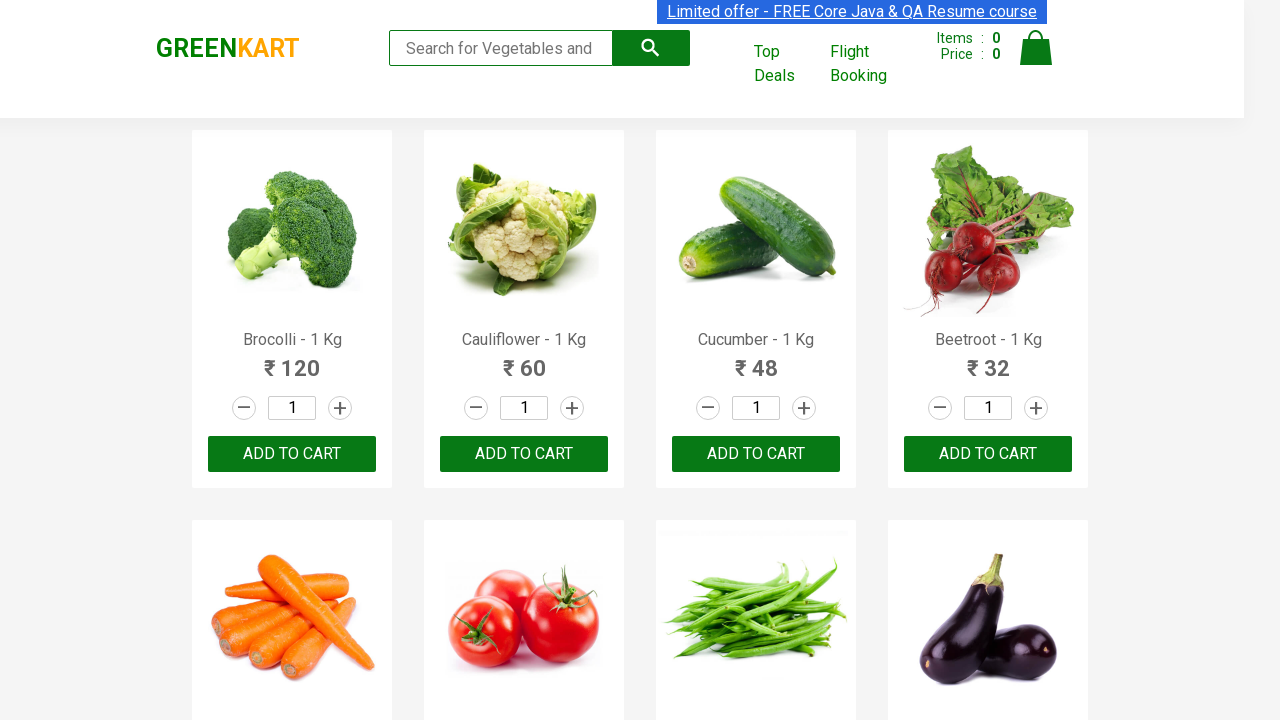

Retrieved 30 product elements from the page
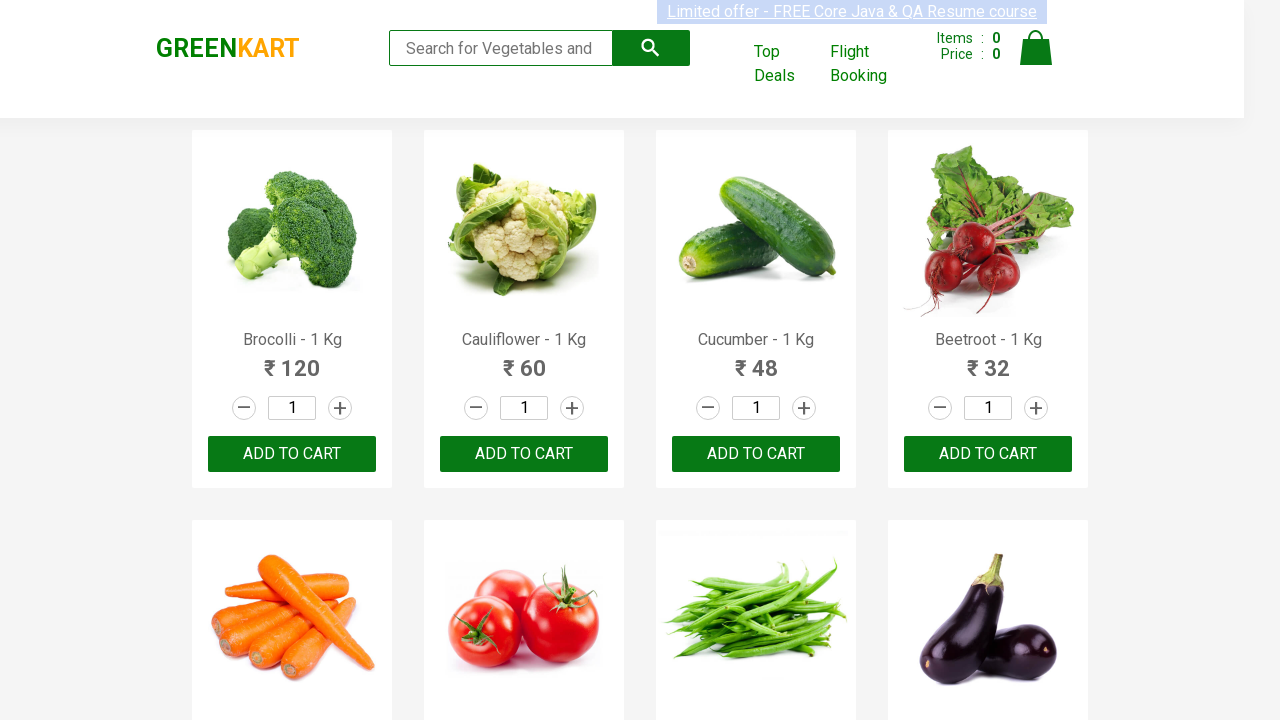

Clicked 'Add to Cart' button for Brocolli at (292, 454) on xpath=//div[@class='product-action']/button >> nth=0
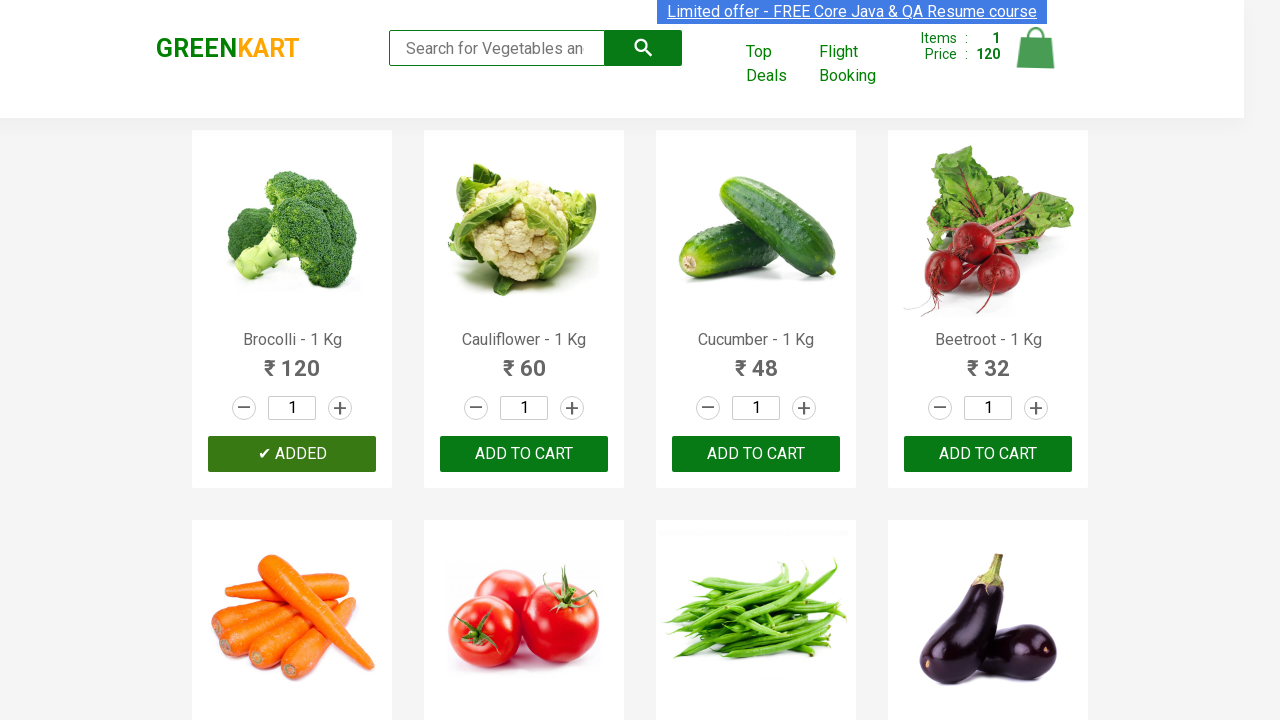

Clicked 'Add to Cart' button for Cucumber at (756, 454) on xpath=//div[@class='product-action']/button >> nth=2
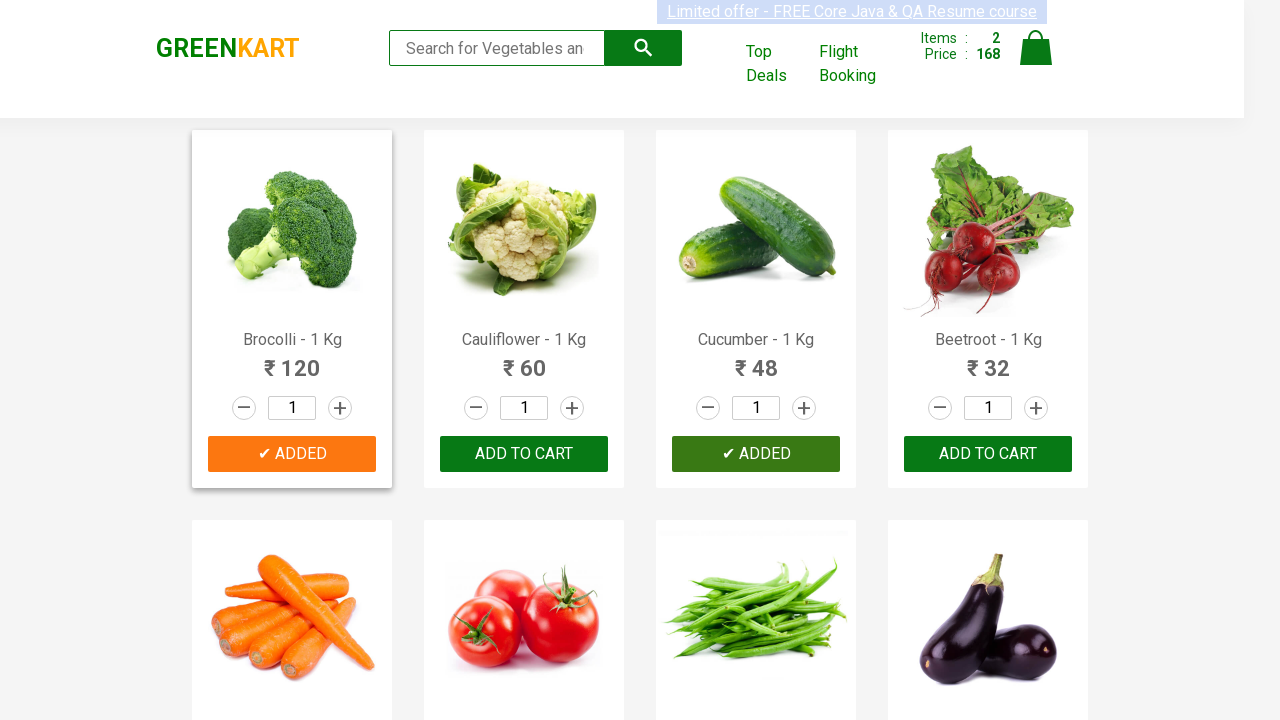

Clicked 'Add to Cart' button for Beetroot at (988, 454) on xpath=//div[@class='product-action']/button >> nth=3
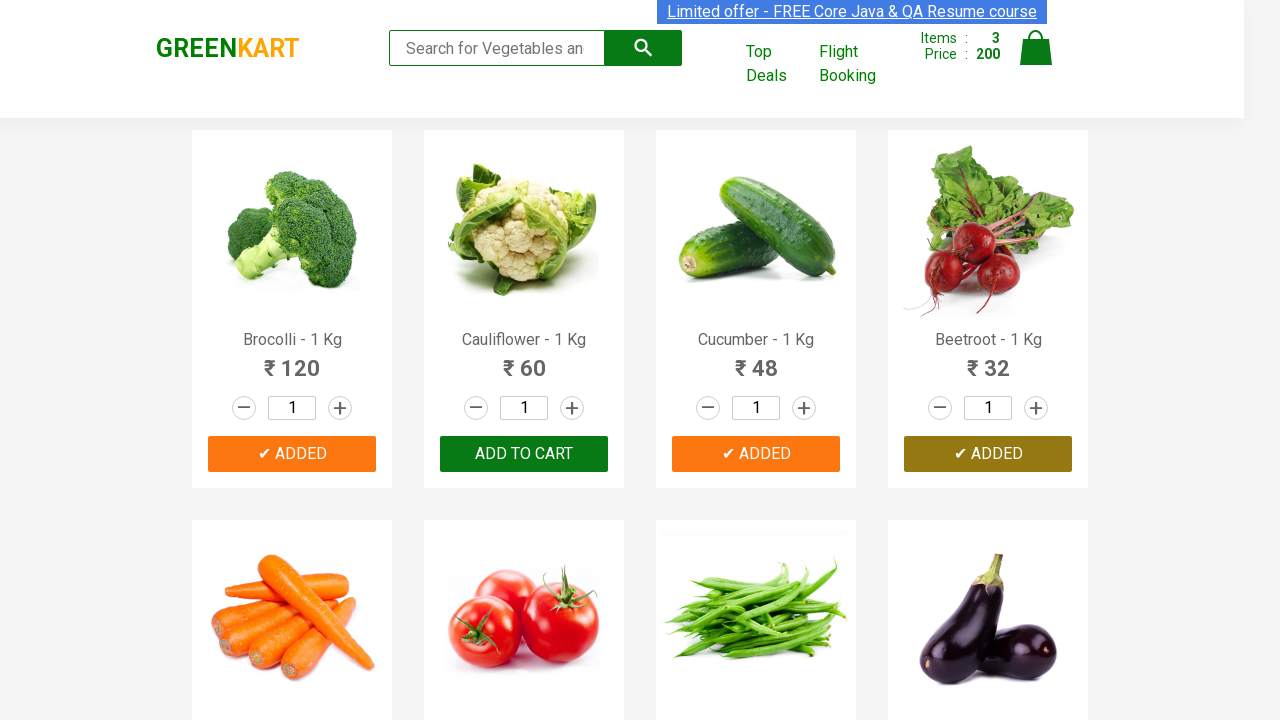

Clicked on cart icon at (1036, 48) on img[alt='Cart']
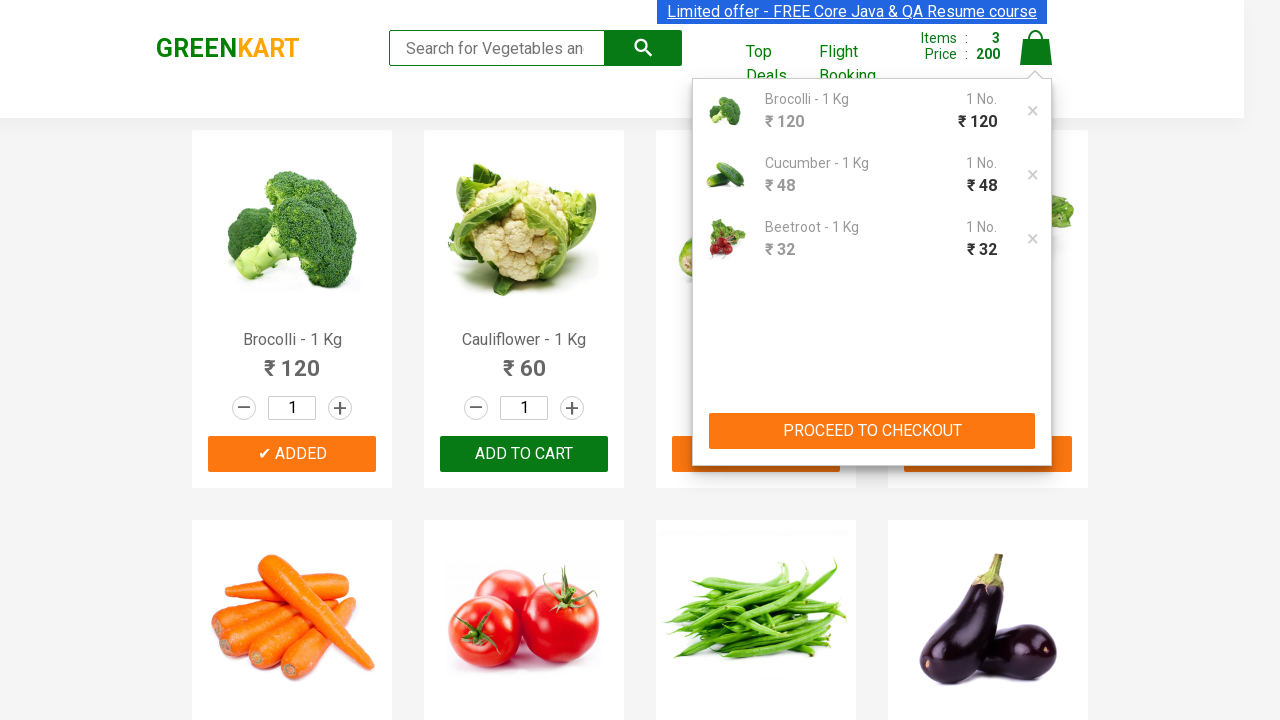

Clicked 'PROCEED TO CHECKOUT' button at (872, 431) on xpath=//button[text()='PROCEED TO CHECKOUT']
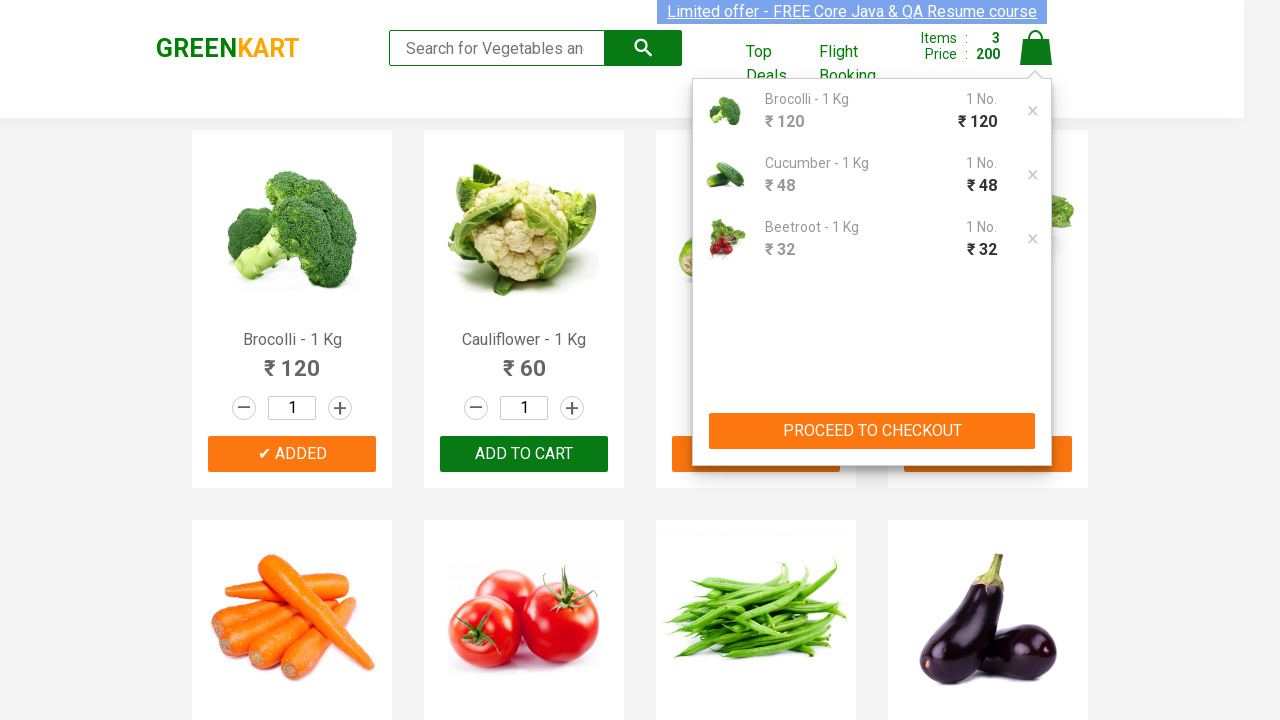

Entered promo code 'rahulshettyacademy' on .promoCode
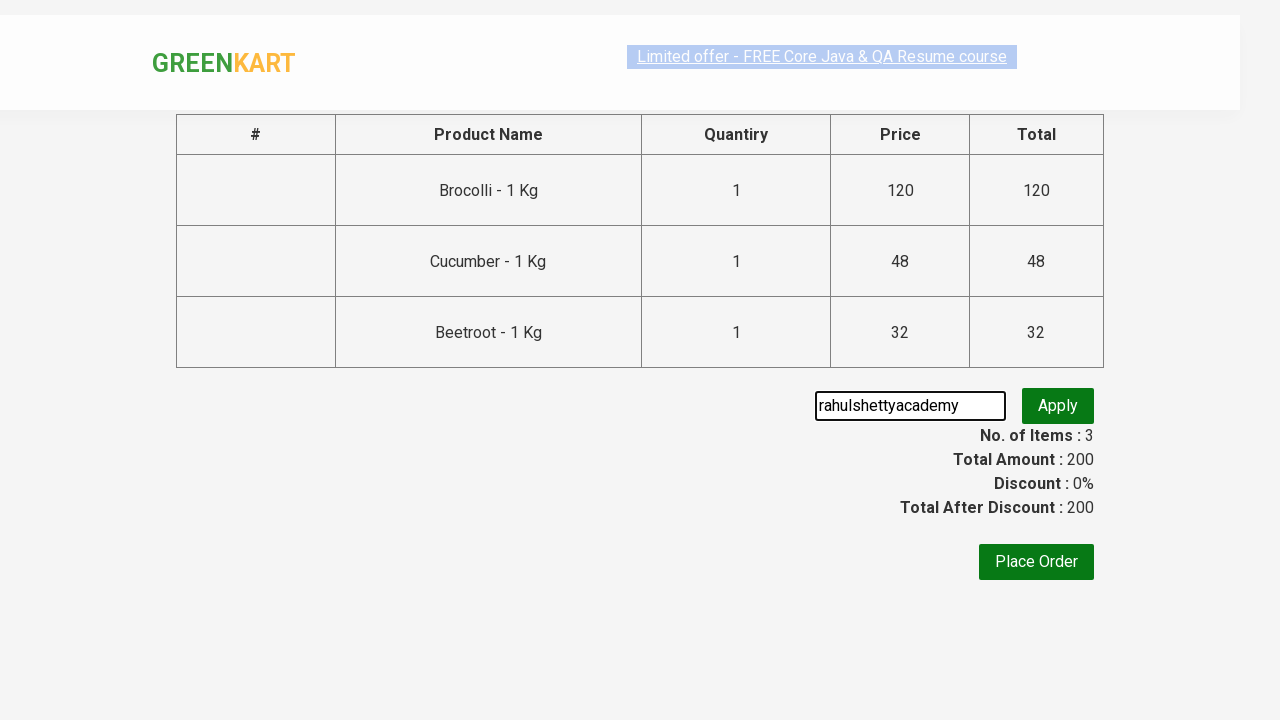

Clicked 'Apply' button for promo code at (1058, 406) on .promoBtn
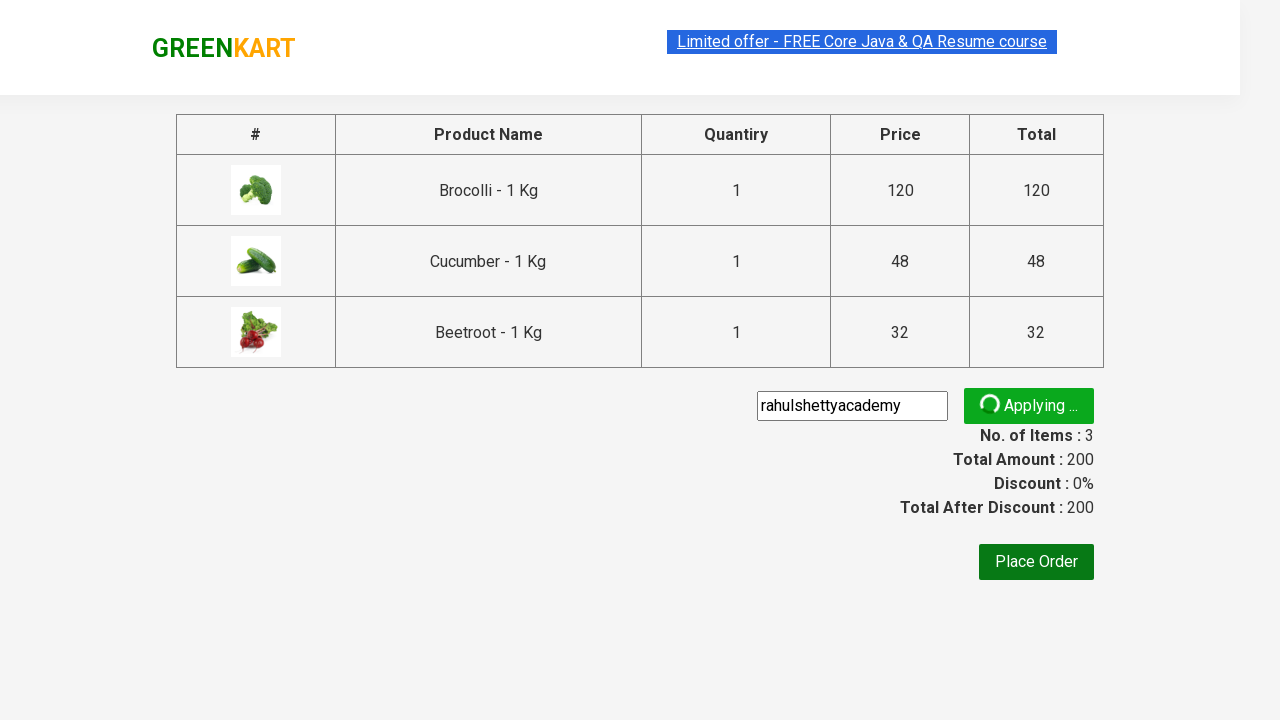

Promo code successfully applied and confirmation displayed
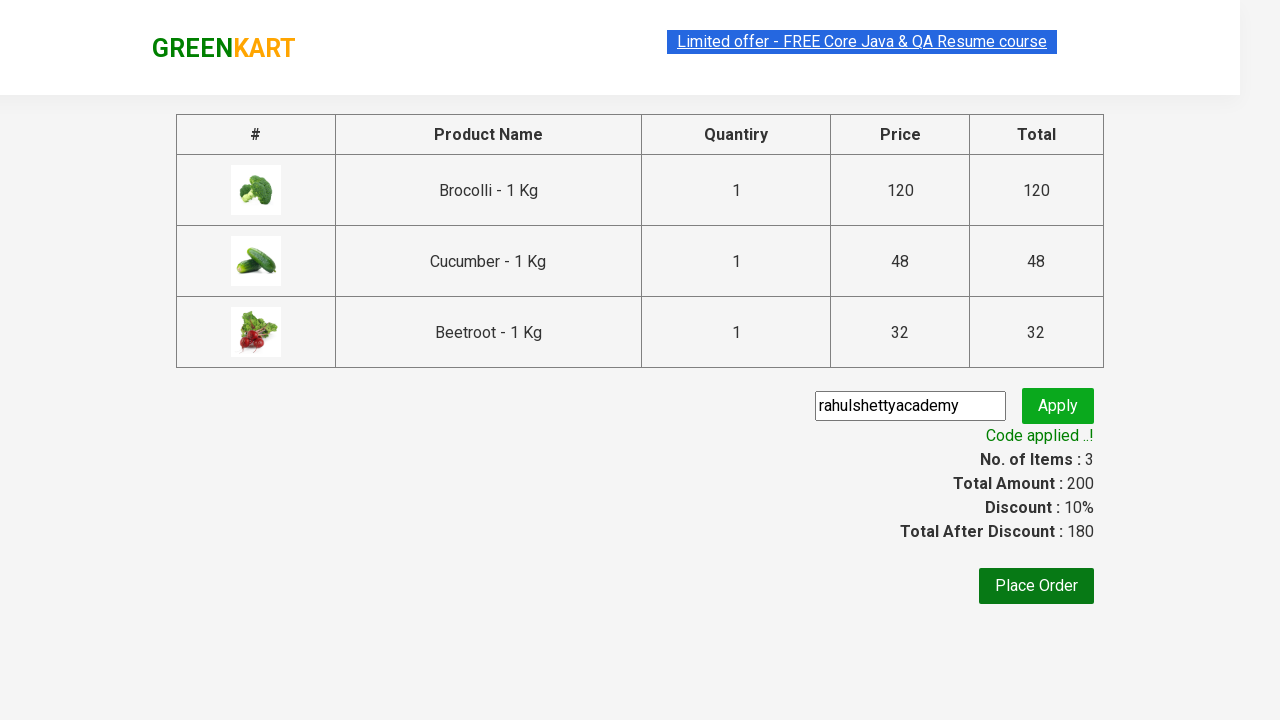

Clicked 'Place Order' button to complete purchase at (1036, 586) on xpath=//button[text()='Place Order']
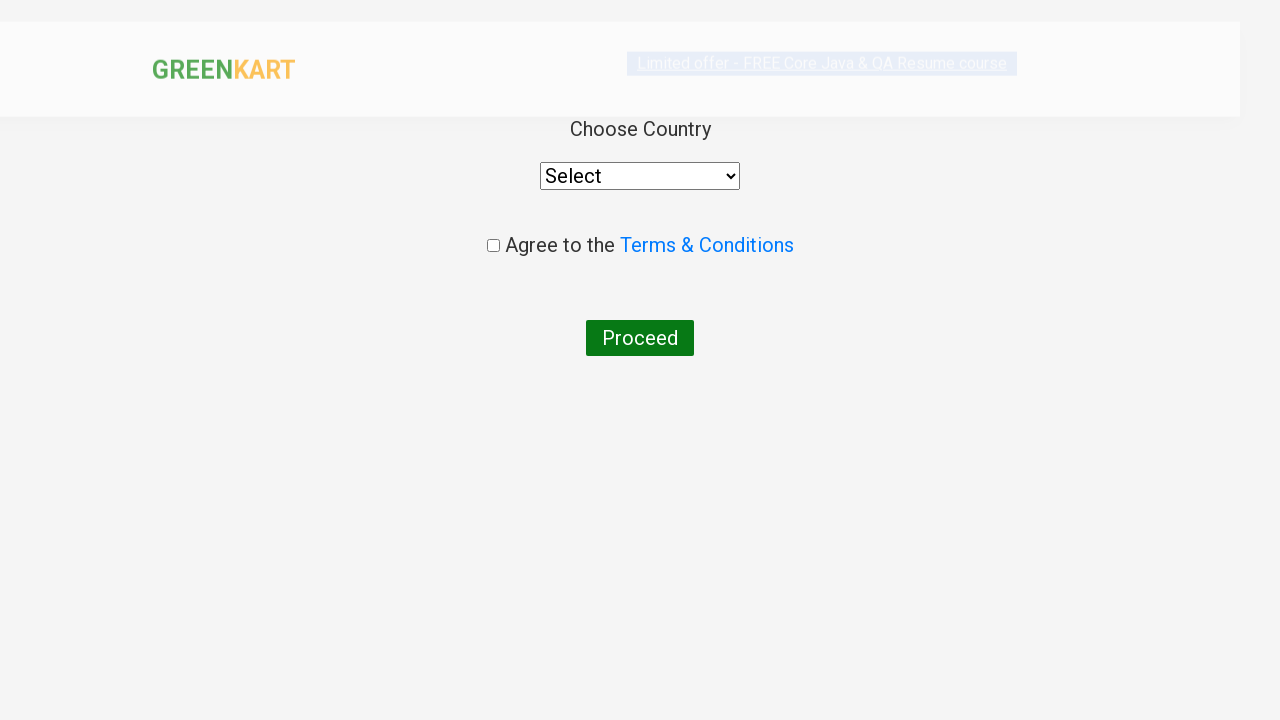

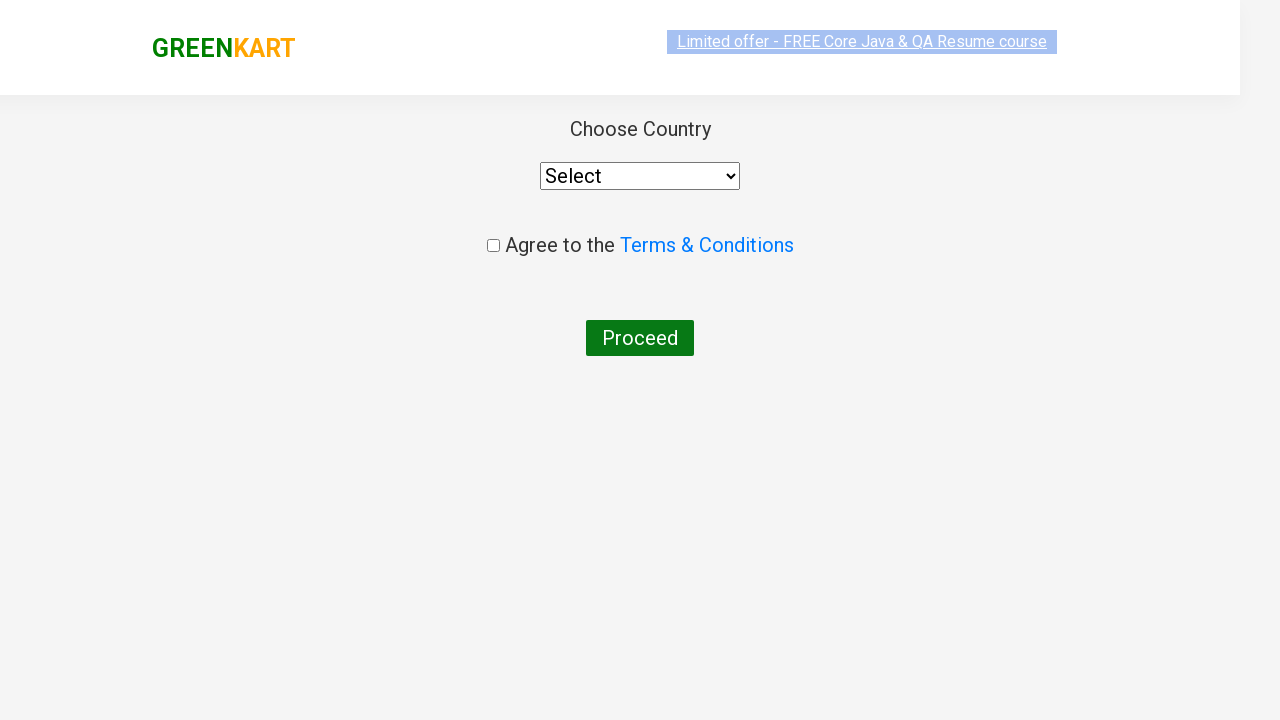